Tests static dropdown selection functionality by selecting currency options using different methods (by index, visible text, and value)

Starting URL: https://rahulshettyacademy.com/dropdownsPractise/

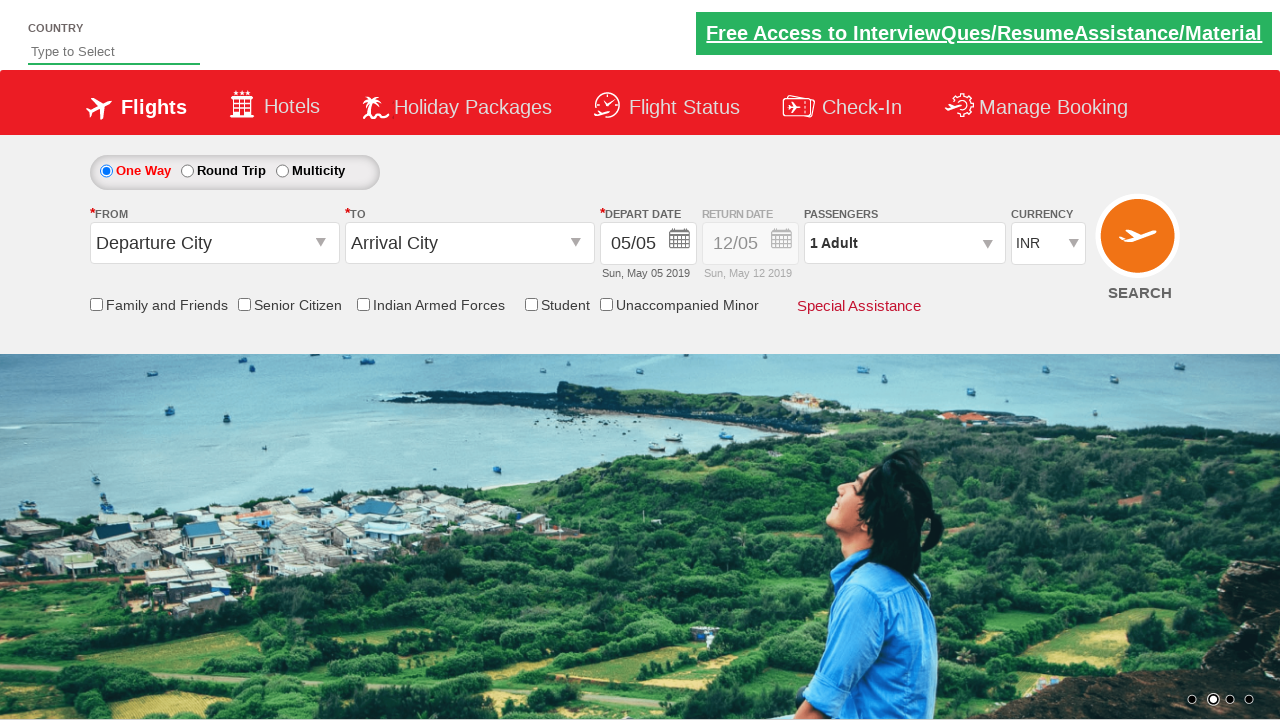

Selected currency dropdown option by index 3 (USD) on #ctl00_mainContent_DropDownListCurrency
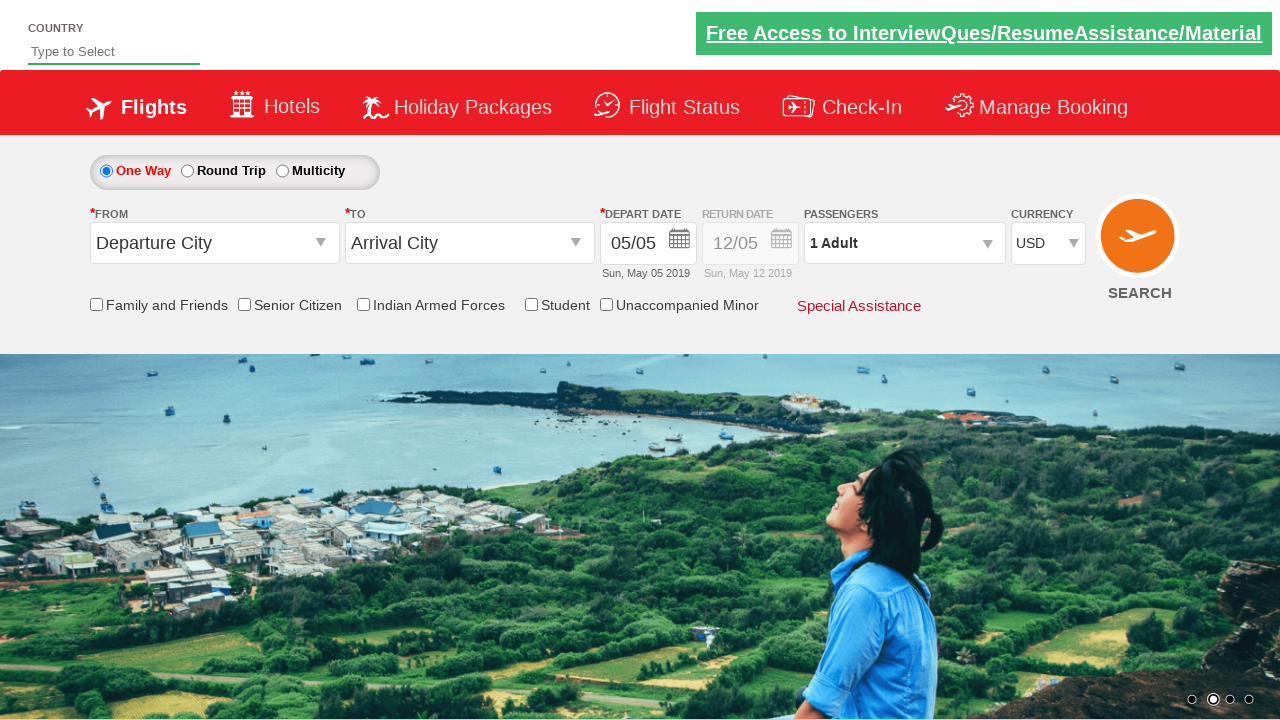

Selected currency dropdown option by visible text (AED) on #ctl00_mainContent_DropDownListCurrency
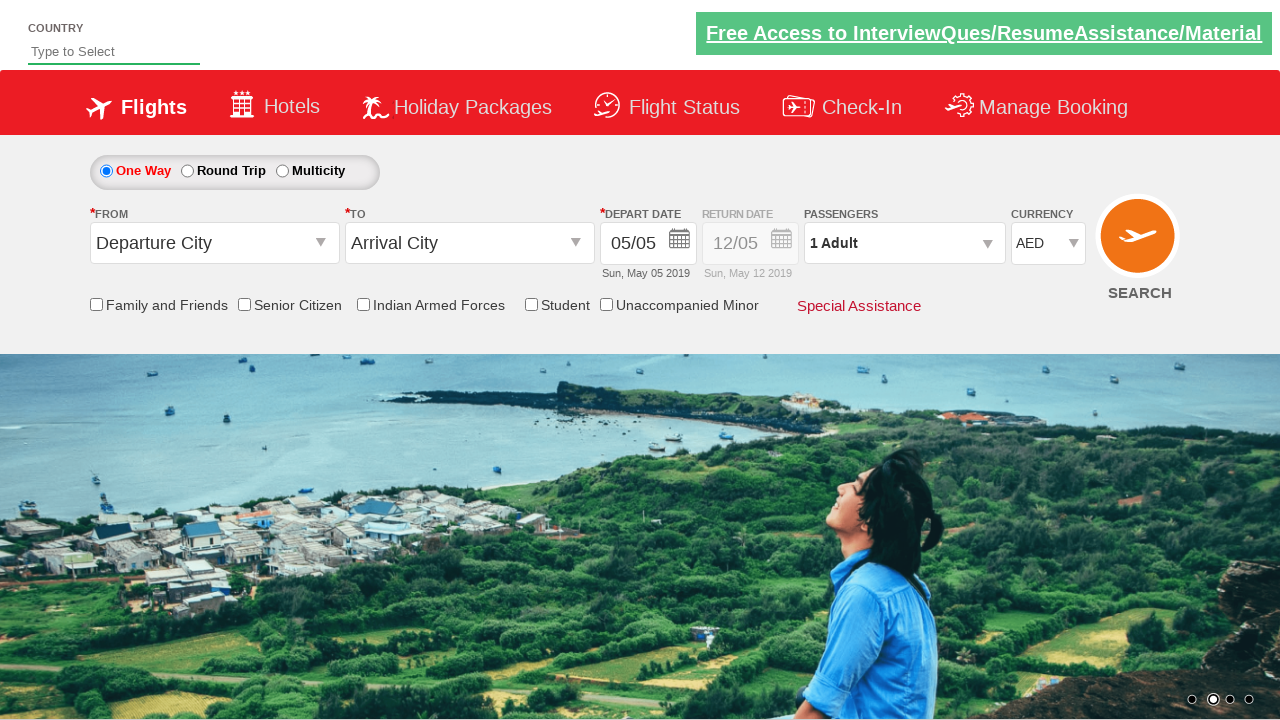

Selected currency dropdown option by value (INR) on #ctl00_mainContent_DropDownListCurrency
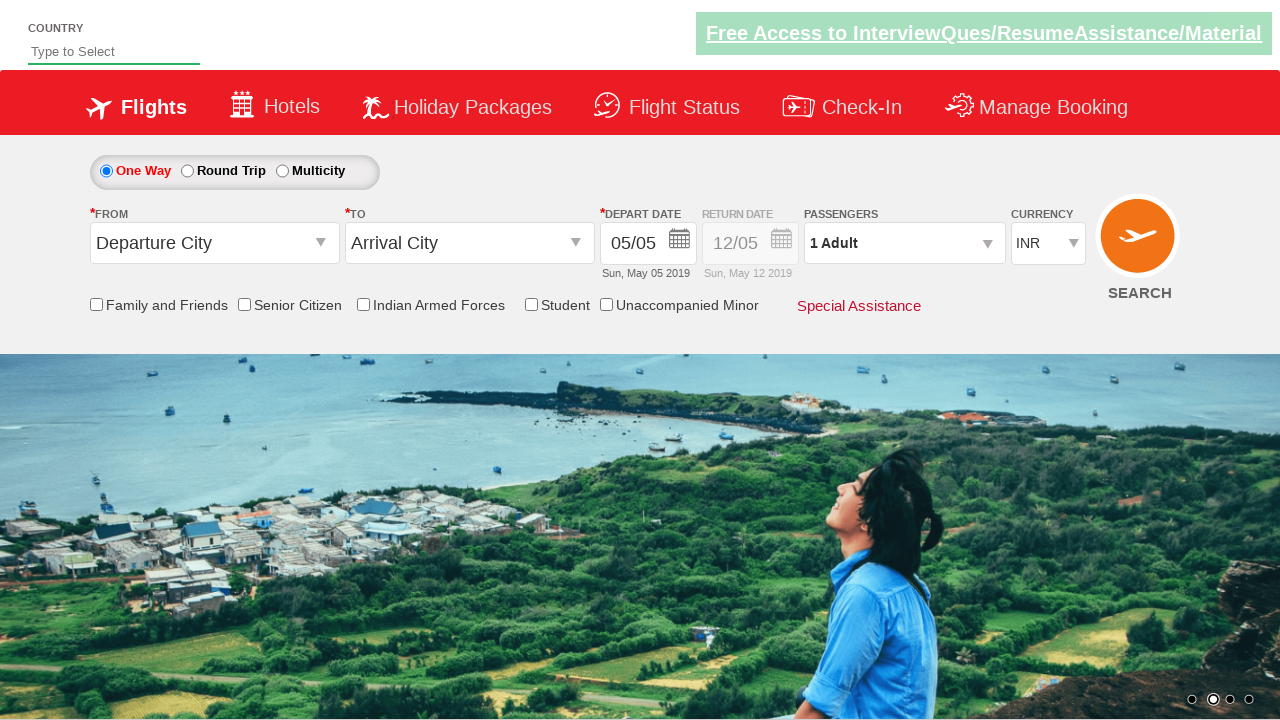

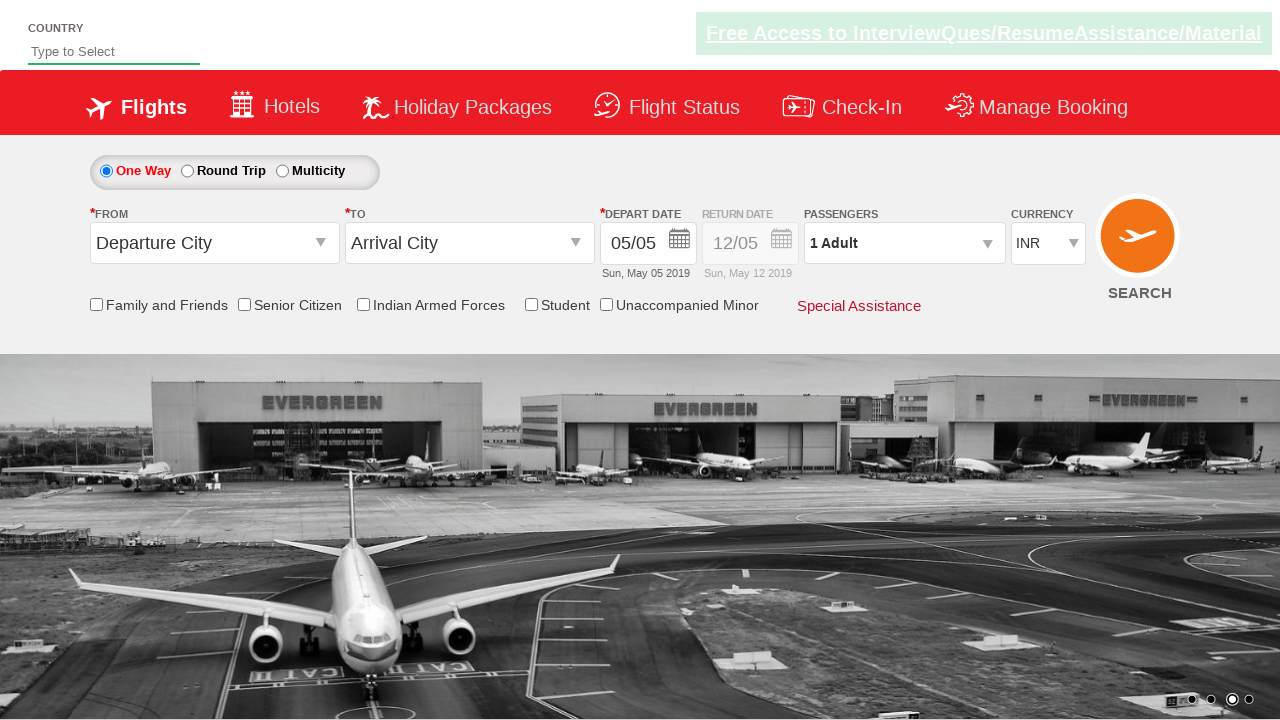